Navigates to GlobalSQA demo site's select dropdown menu page and verifies the dropdown element is present

Starting URL: http://www.globalsqa.com/demo-site/select-dropdown-menu/

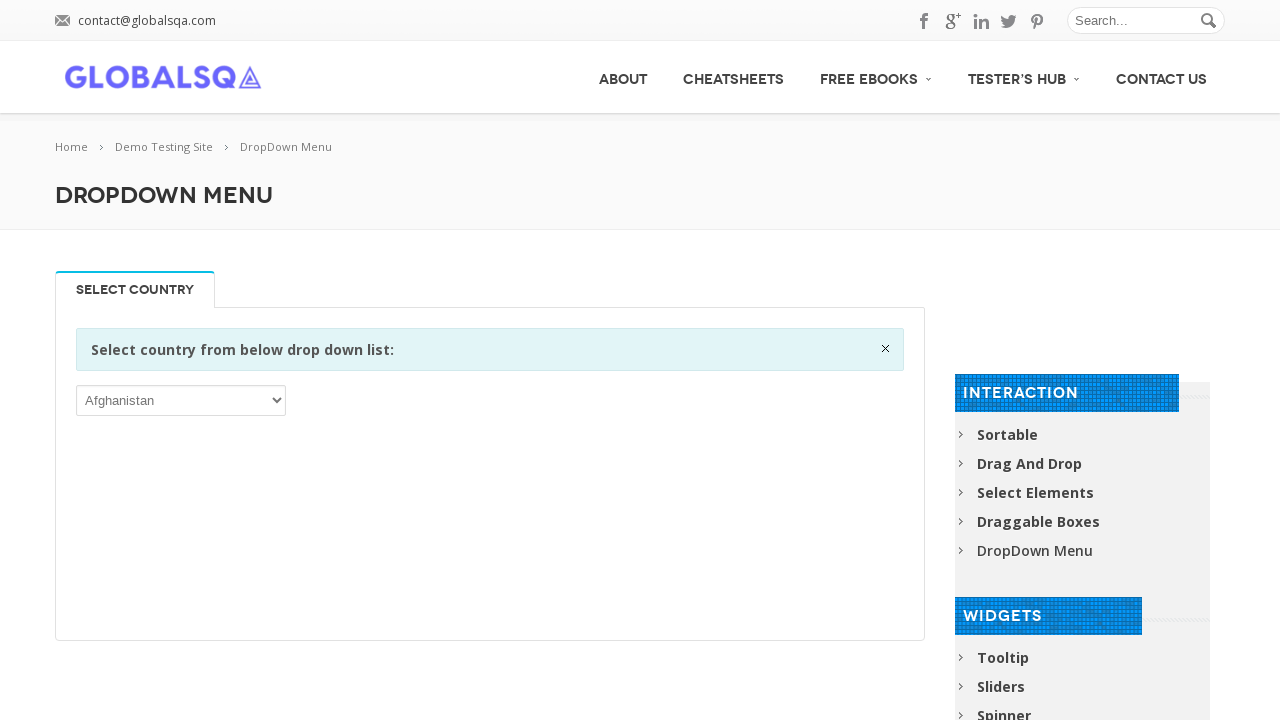

Navigated to GlobalSQA select dropdown menu demo page
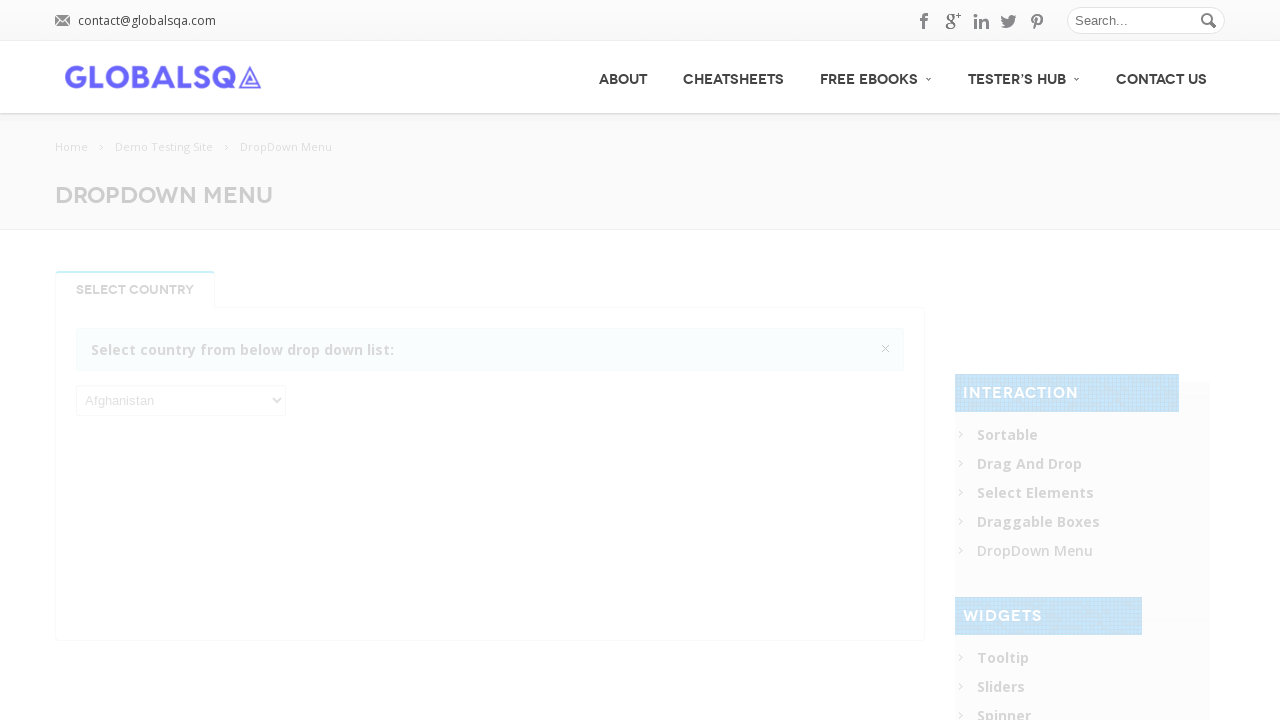

Dropdown select element is present on the page
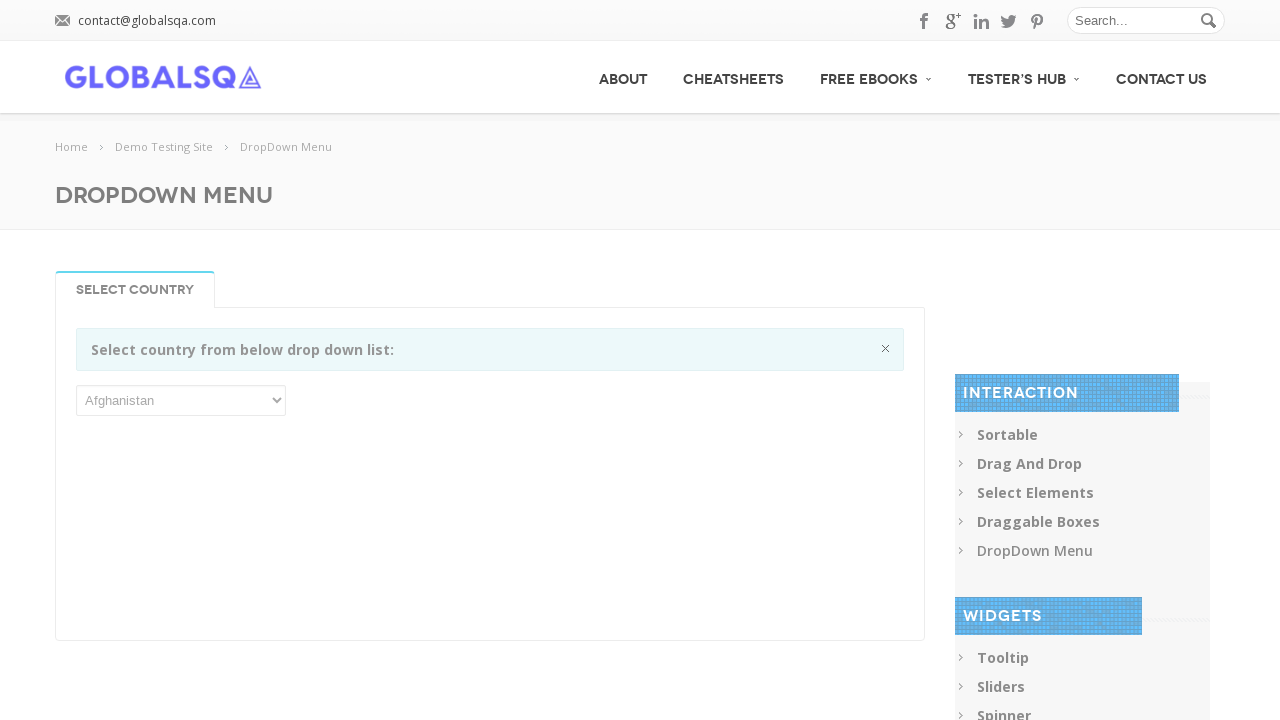

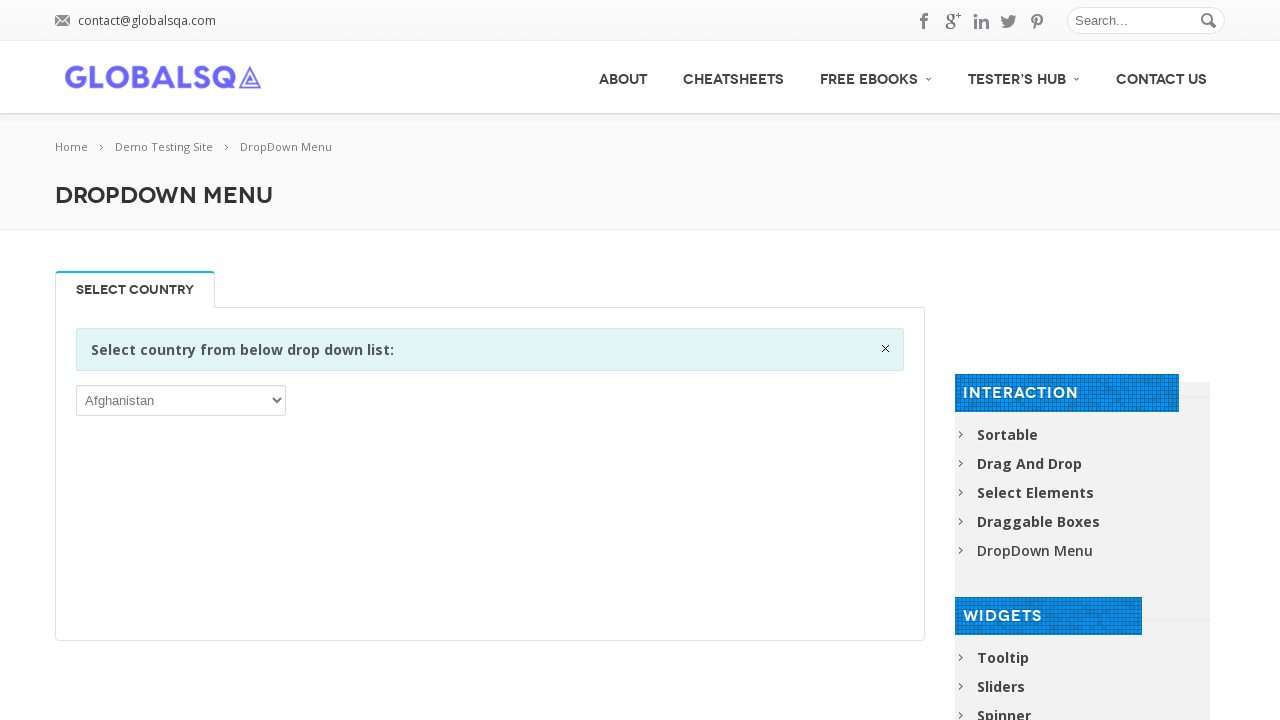